Tests dynamic loading functionality with a 5 second wait, clicking the start button and verifying the "Hello World!" text appears after loading.

Starting URL: https://automationfc.github.io/dynamic-loading/

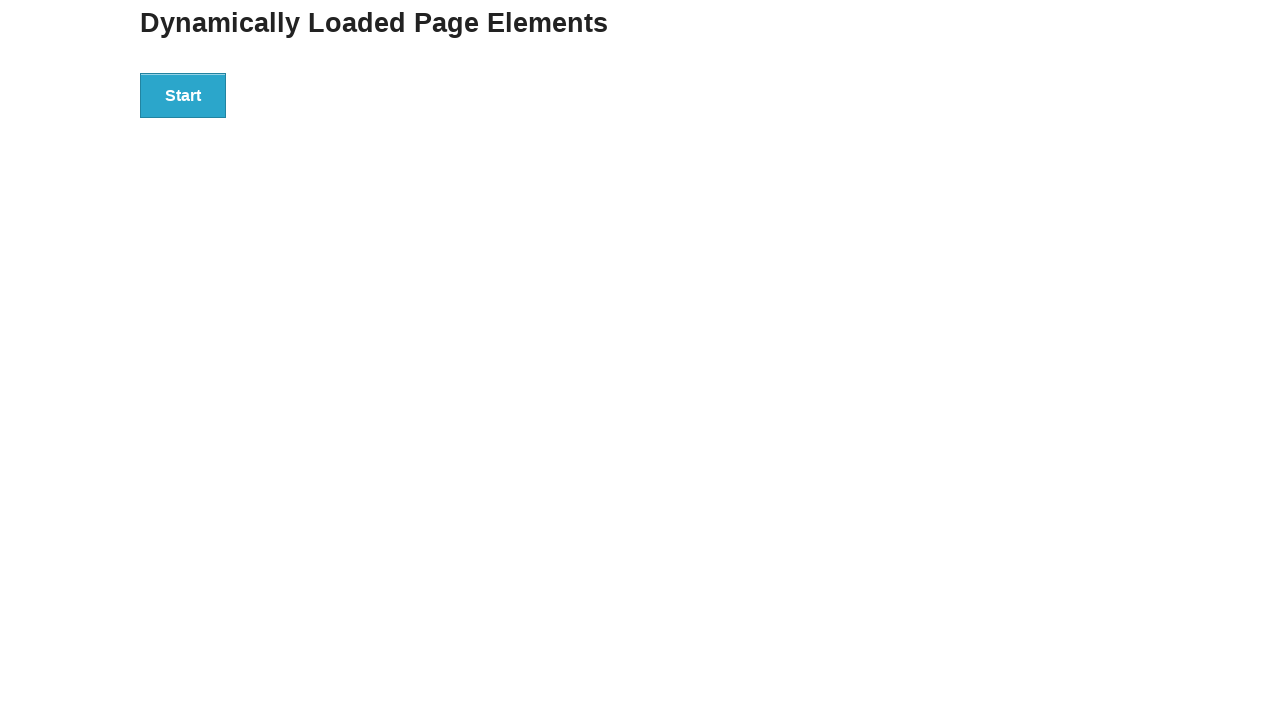

Navigated to dynamic loading test page
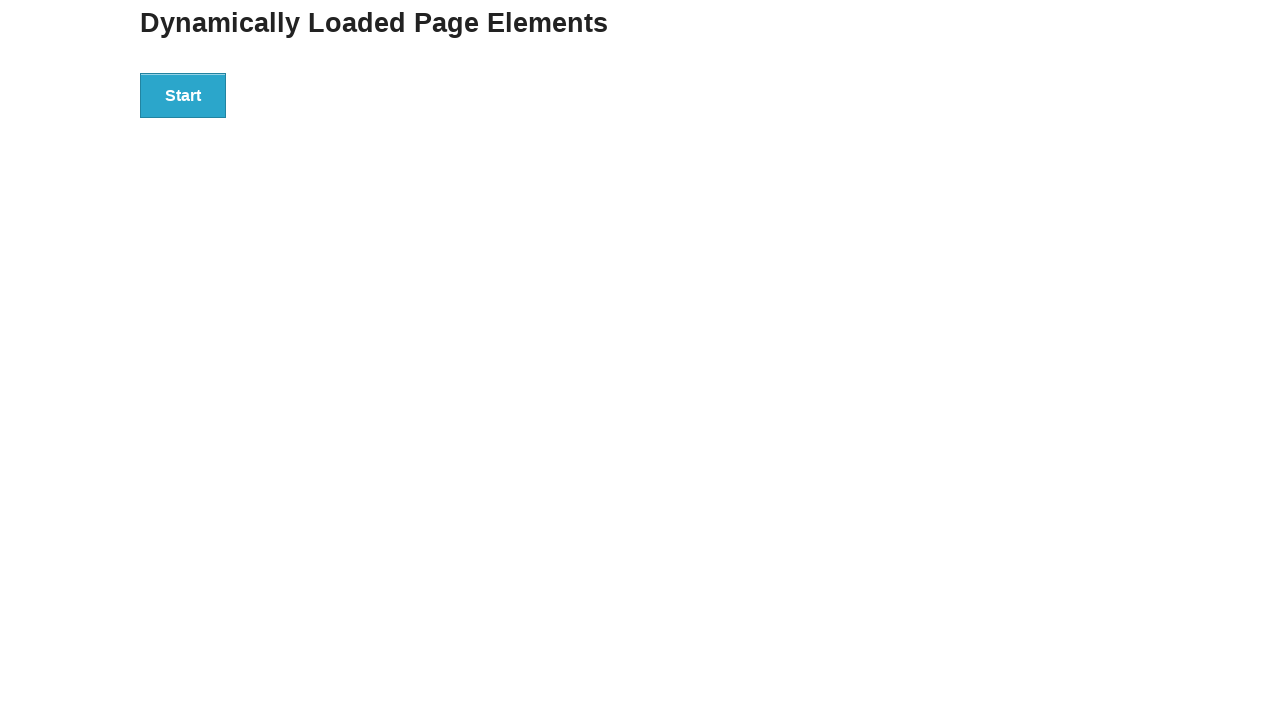

Clicked the start button to begin dynamic loading at (183, 95) on div#start > button
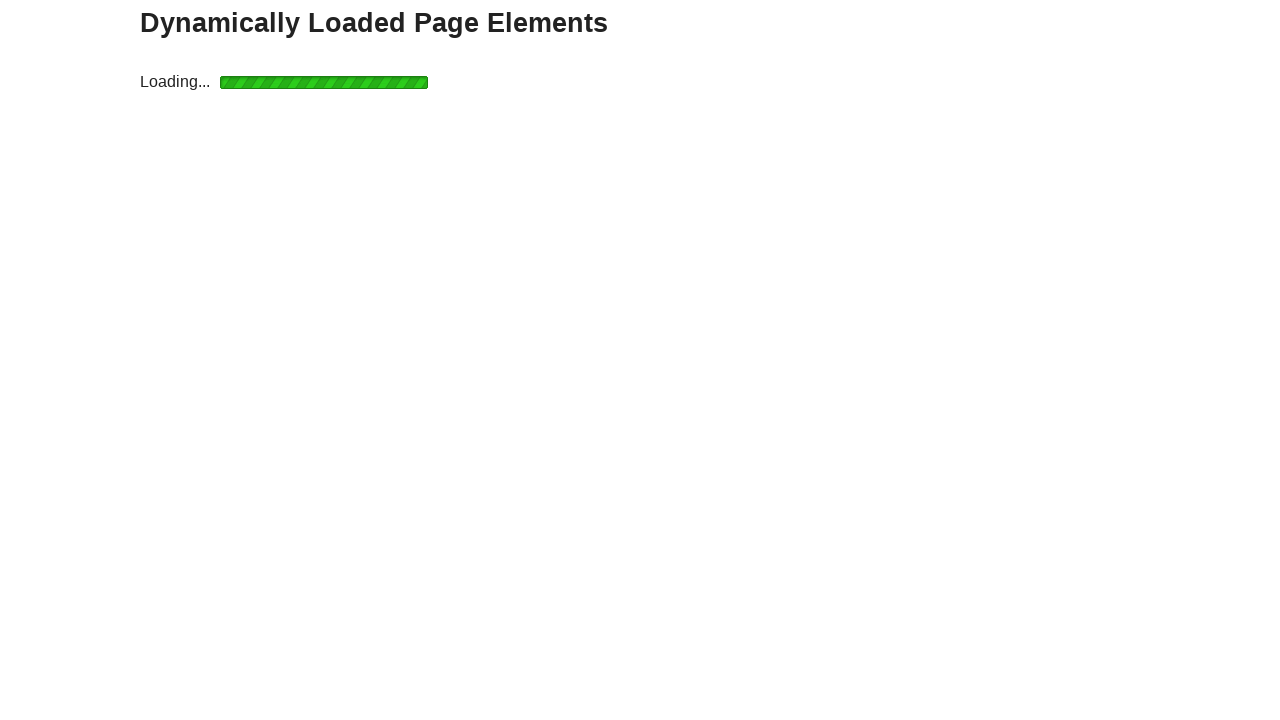

Loading indicator appeared after clicking start button
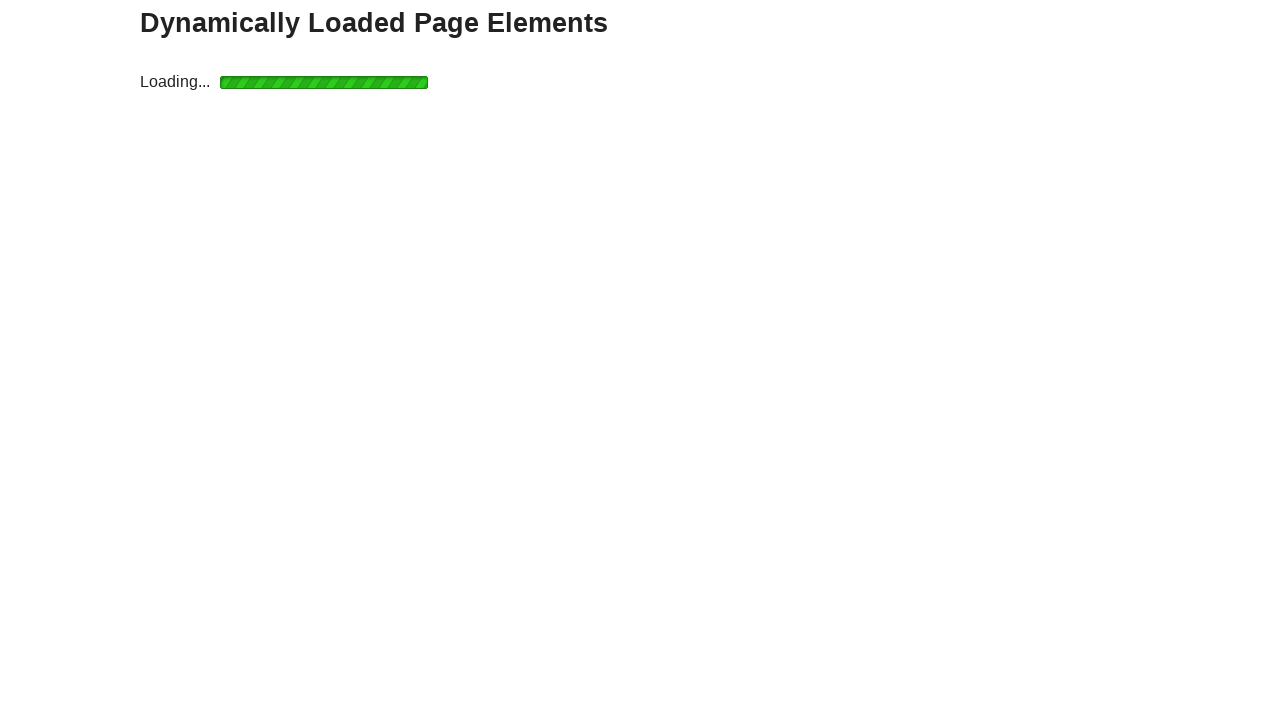

Waited 5 seconds for dynamic content to load and finish message appeared
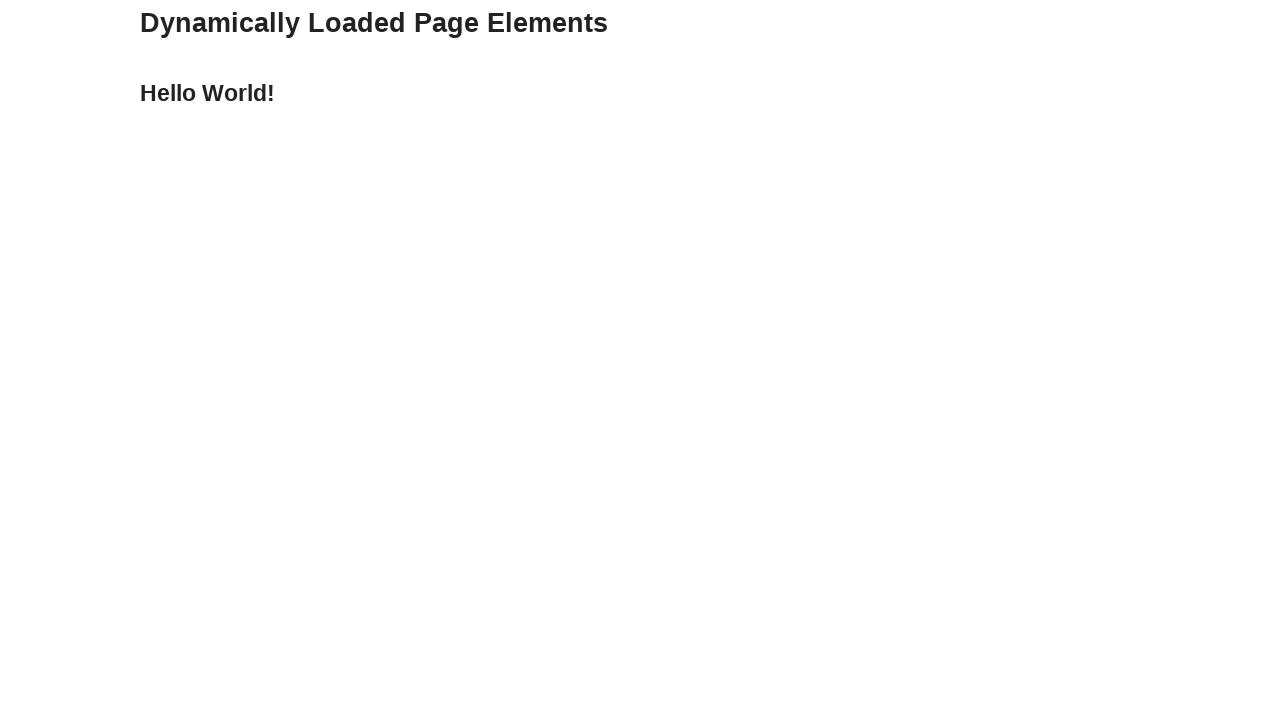

Verified 'Hello World!' text is displayed after loading completes
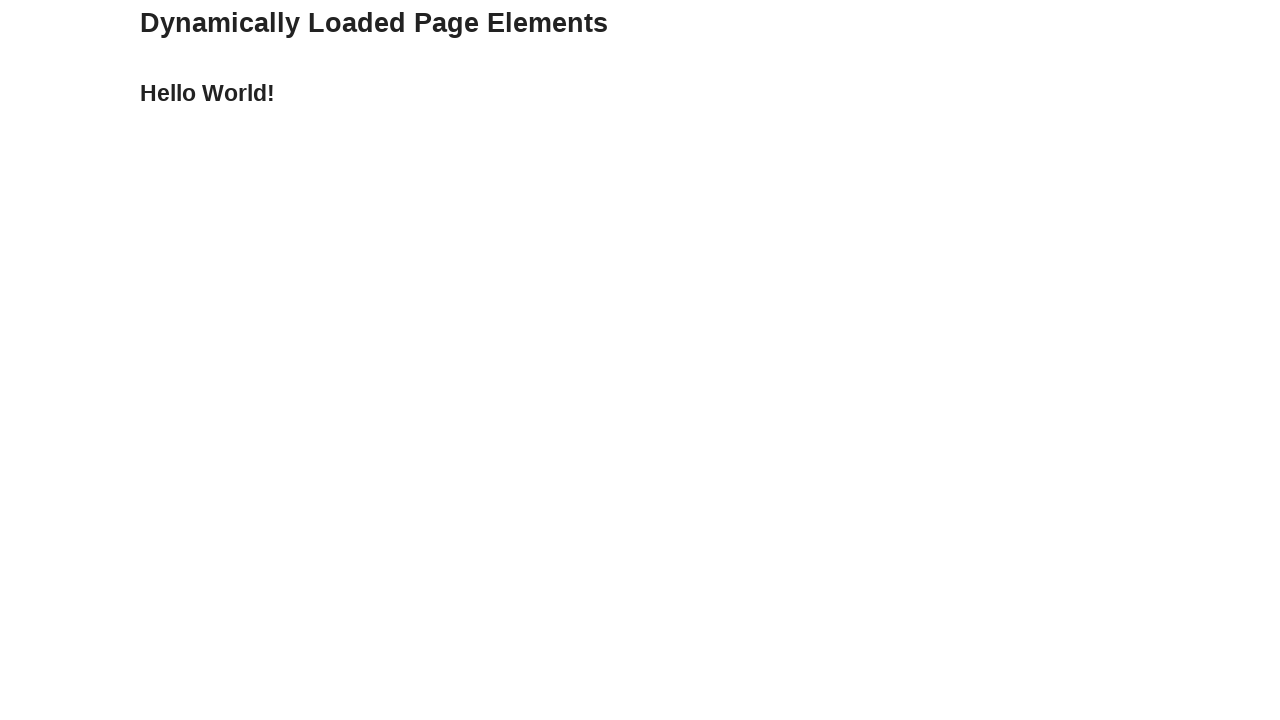

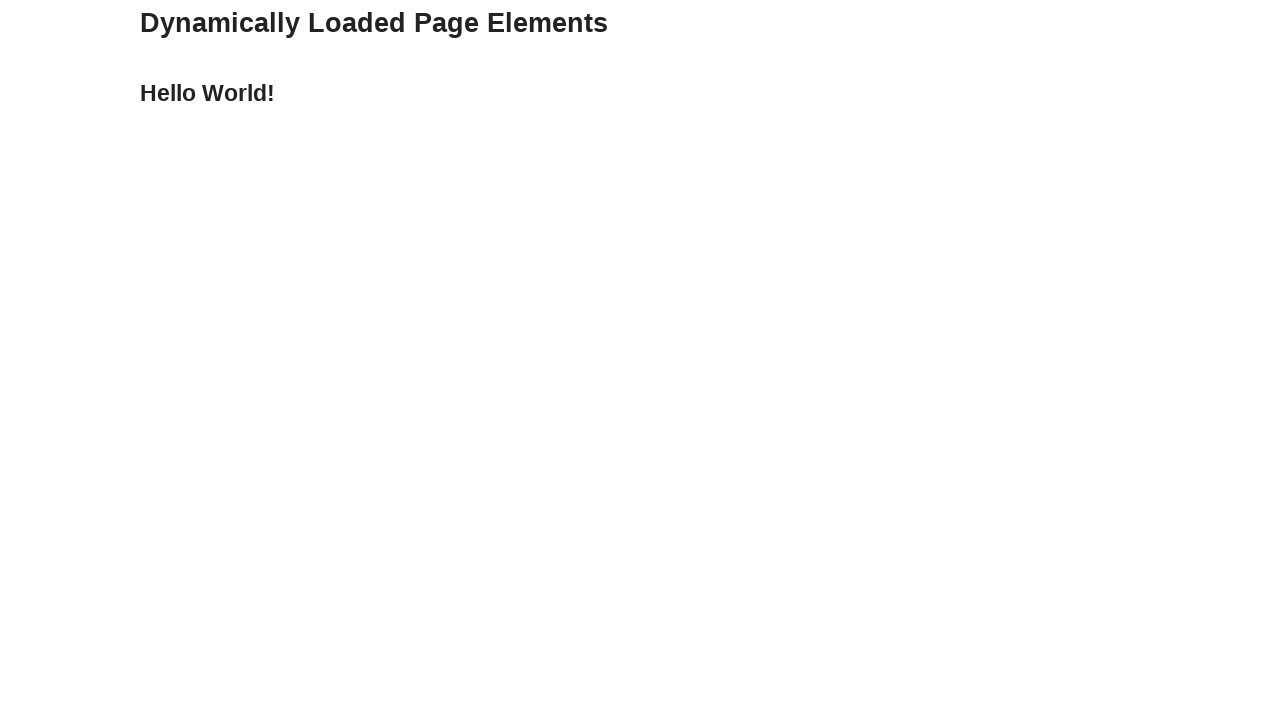